Navigates to the Rahul Shetty Academy Automation Practice page and interacts with the checkbox example section by locating and verifying the checkbox elements are present.

Starting URL: https://rahulshettyacademy.com/AutomationPractice/

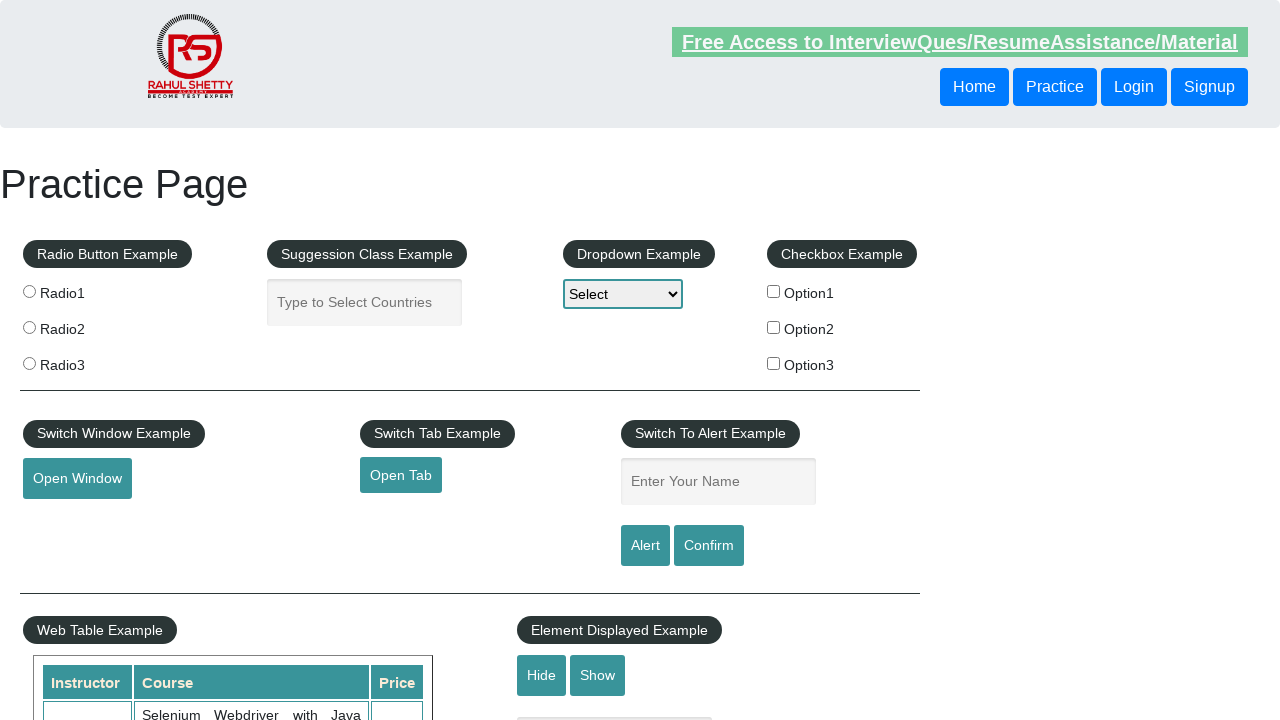

Navigated to Rahul Shetty Academy Automation Practice page
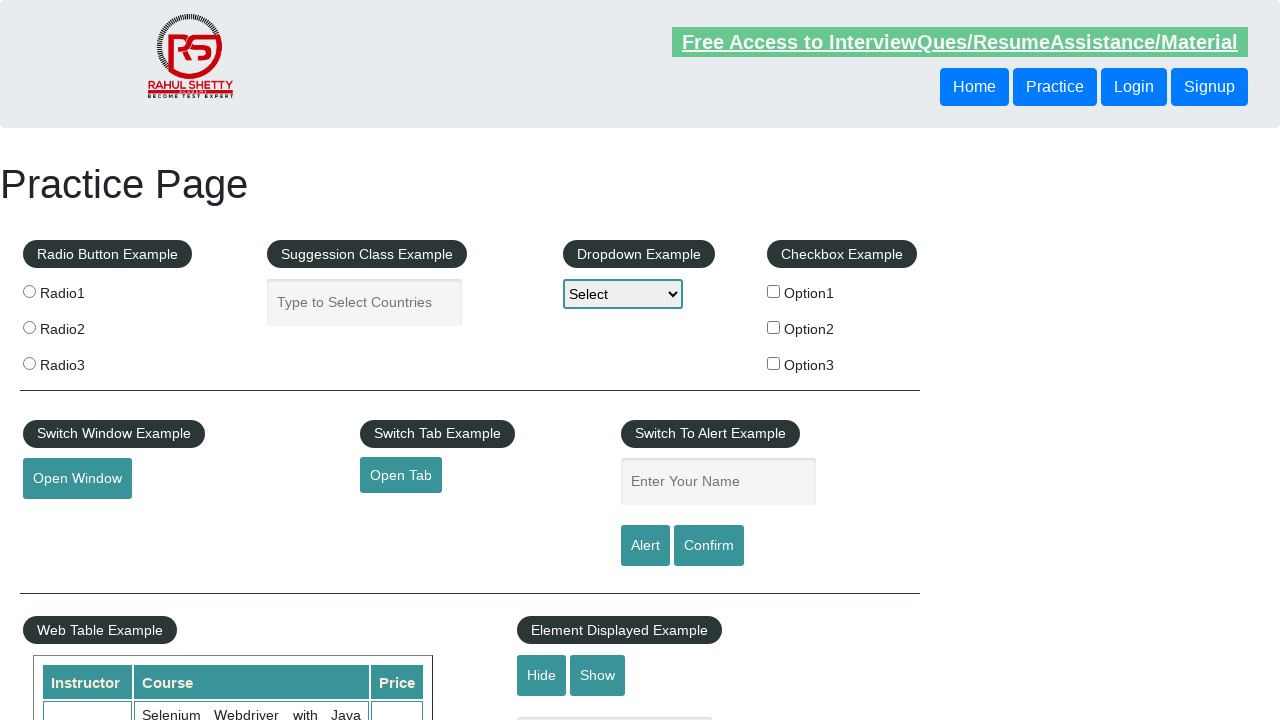

Checkbox example section is visible
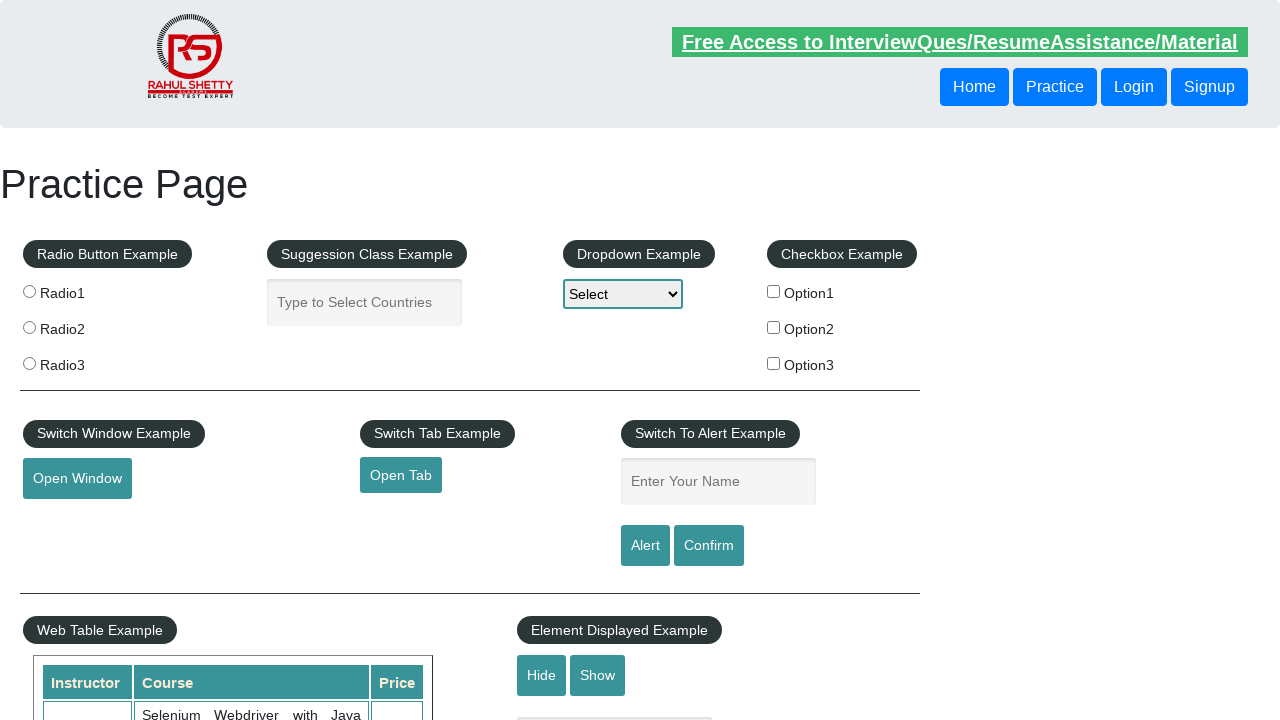

Clicked the first checkbox option (checkBoxOption1) at (774, 291) on input#checkBoxOption1
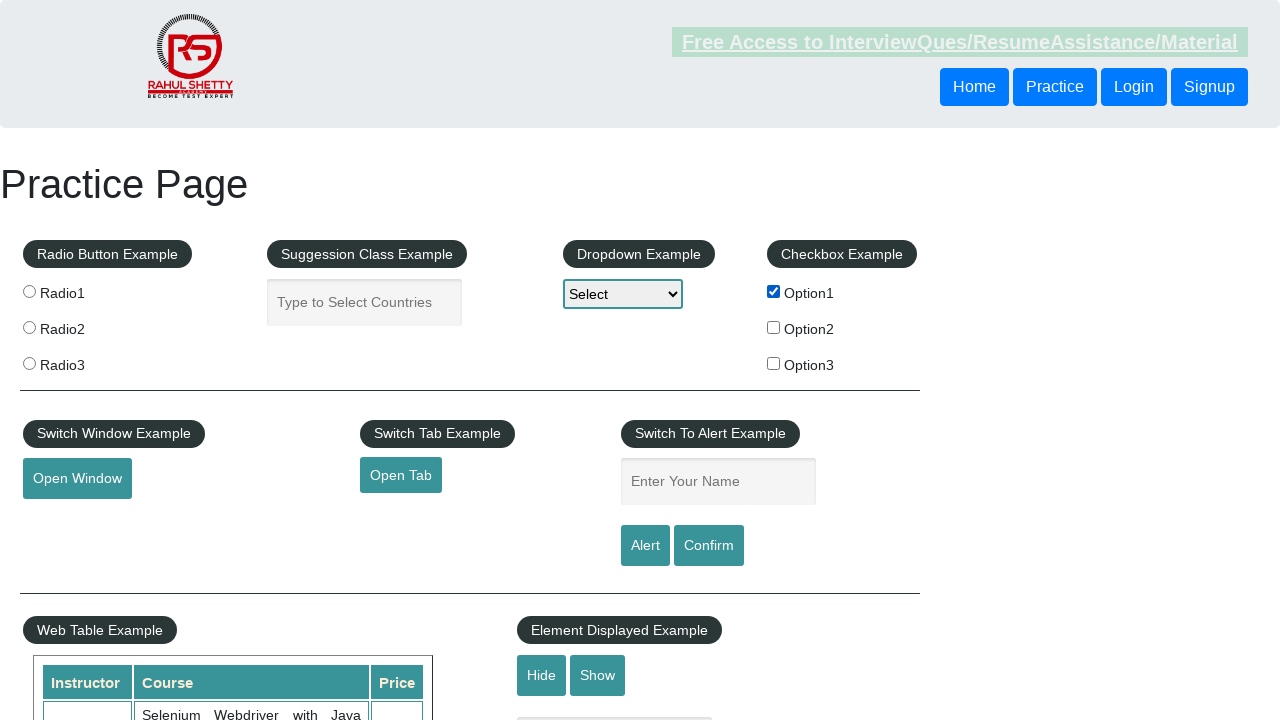

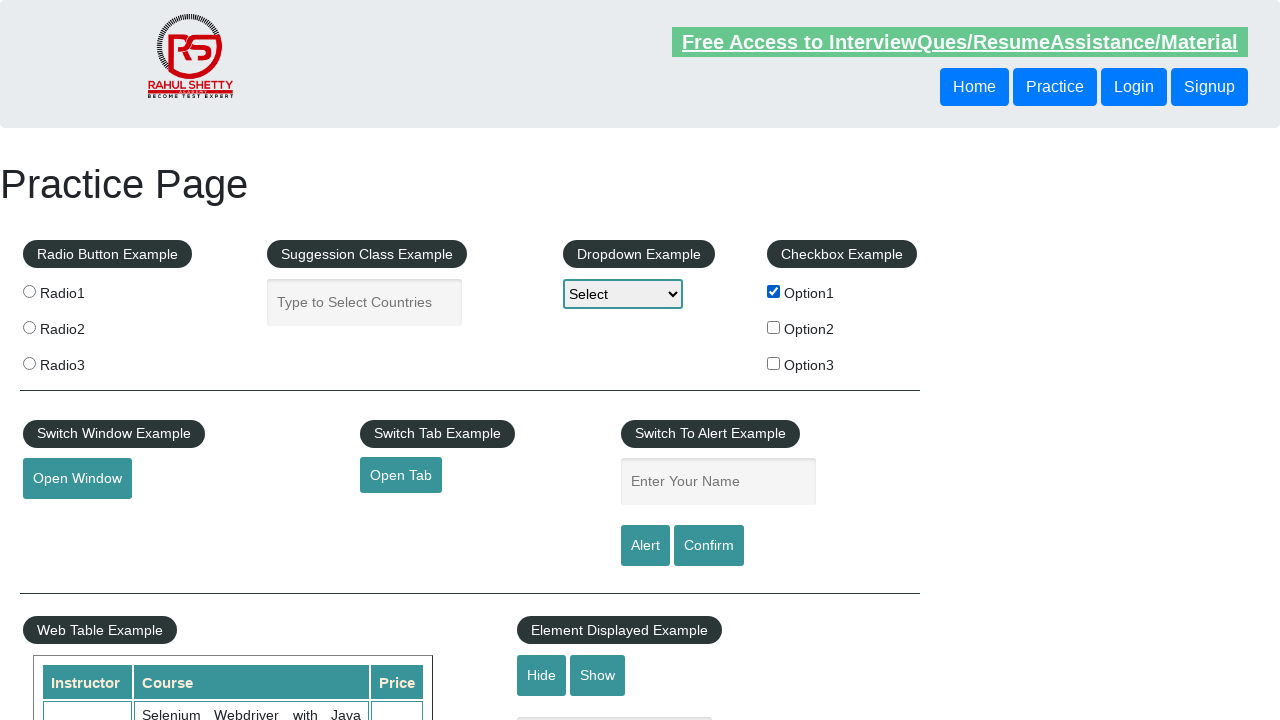